Tests jQuery UI datepicker by entering a date value directly into the input field

Starting URL: https://jqueryui.com/datepicker/

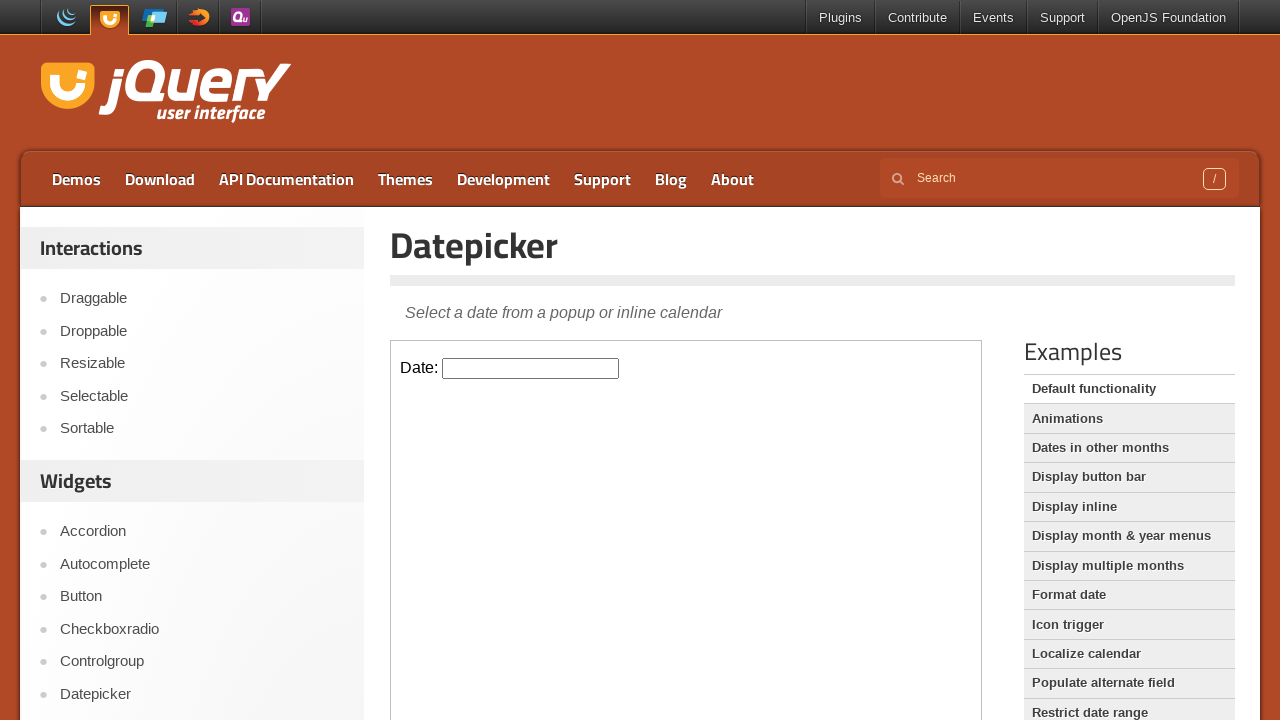

Located iframe containing the datepicker
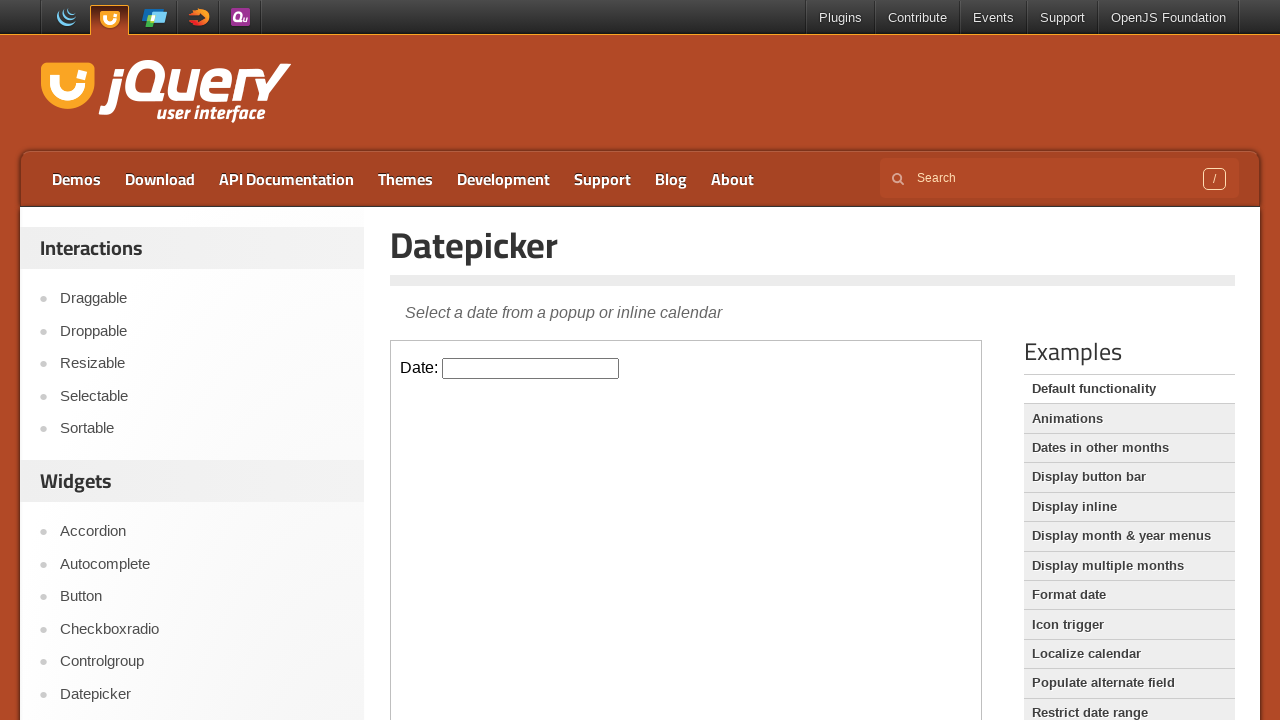

Located datepicker text input field
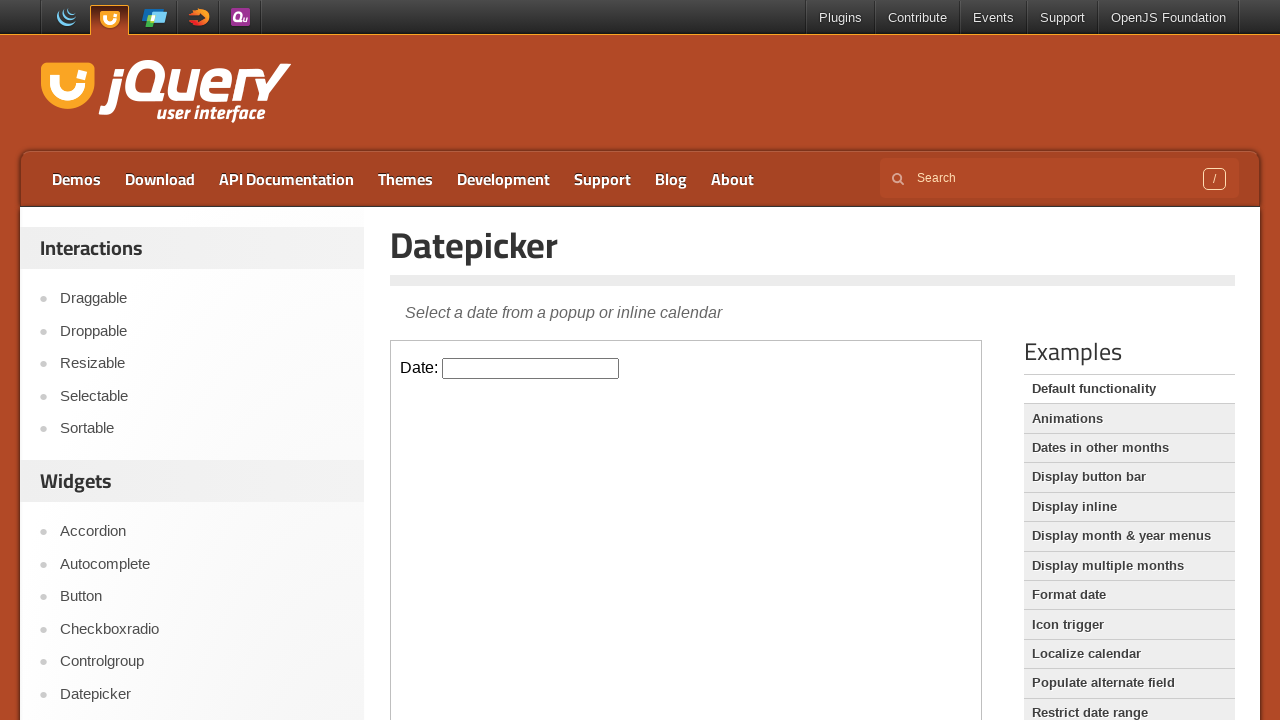

Filled datepicker input field with date '07/17/2024' on iframe >> nth=0 >> internal:control=enter-frame >> xpath=//input[@type='text']
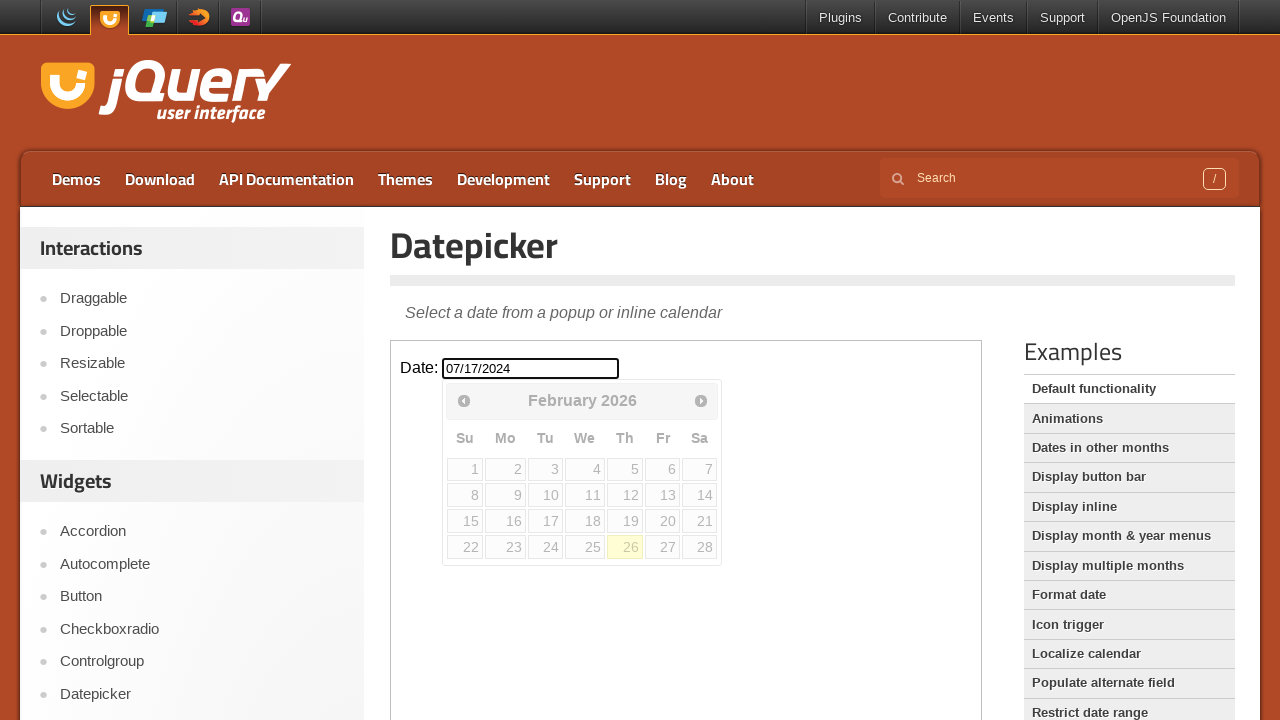

Pressed Enter to confirm the date entry on iframe >> nth=0 >> internal:control=enter-frame >> xpath=//input[@type='text']
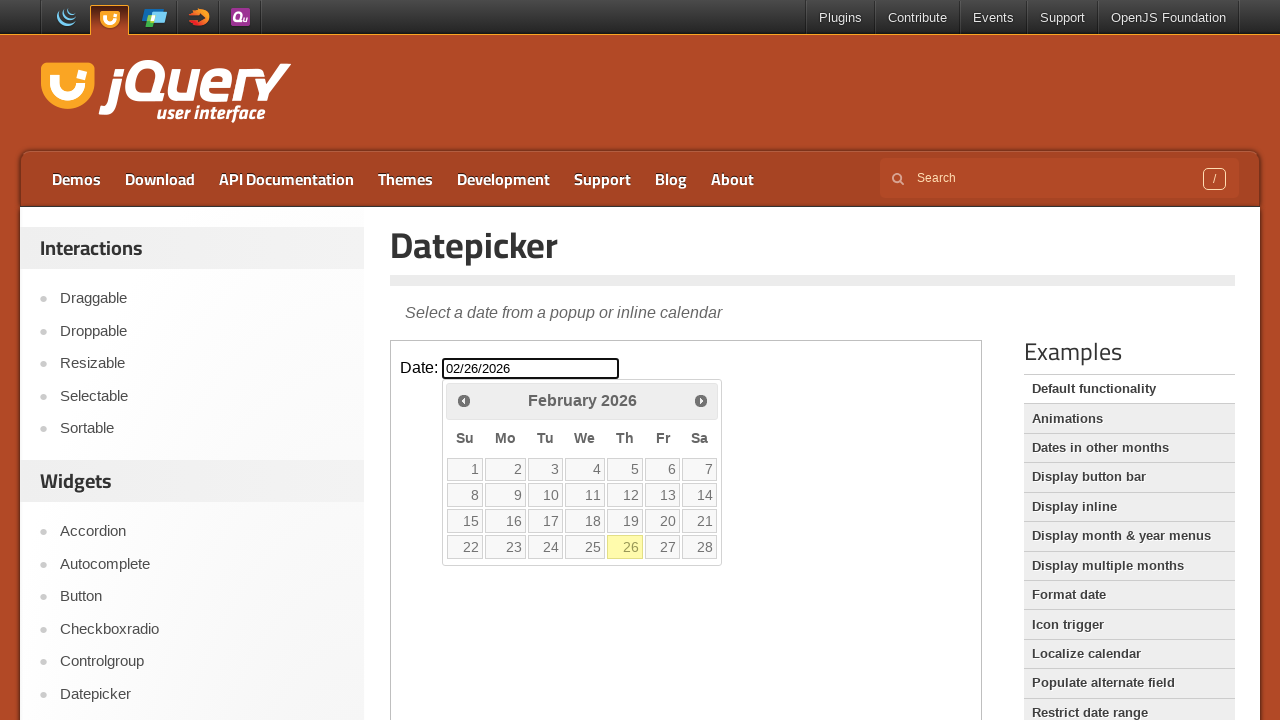

Verified the date value in the input field
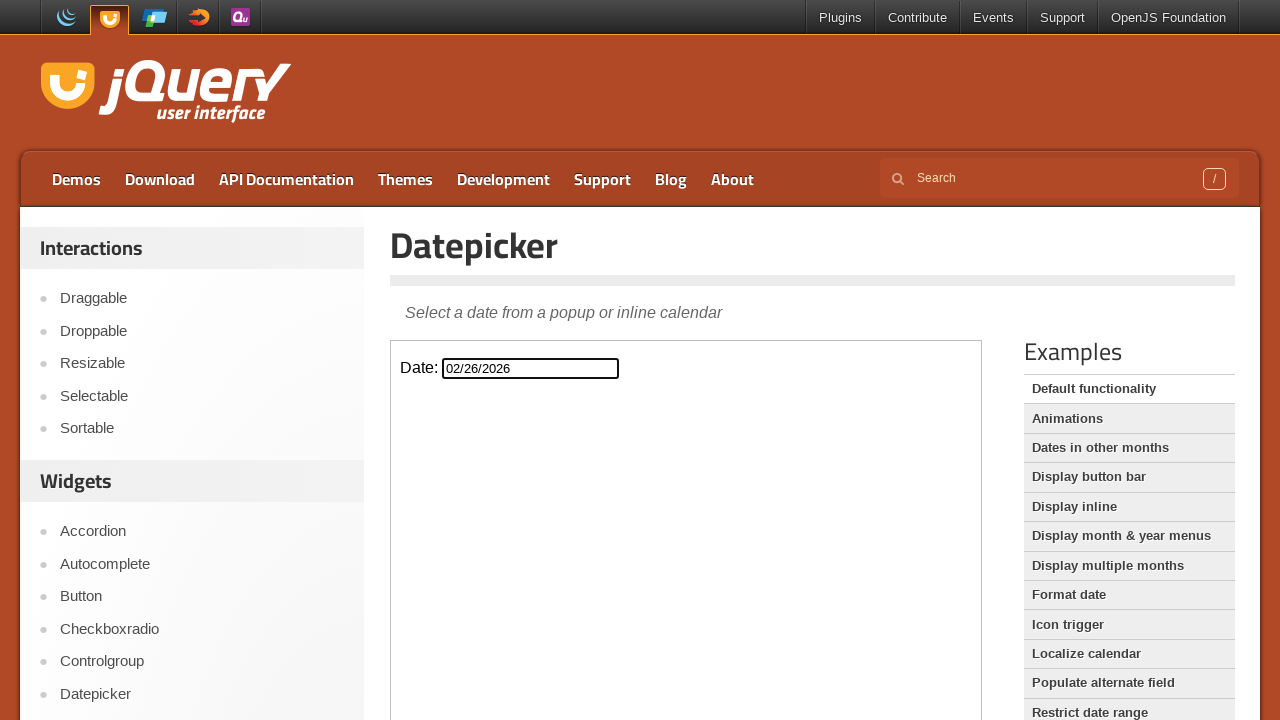

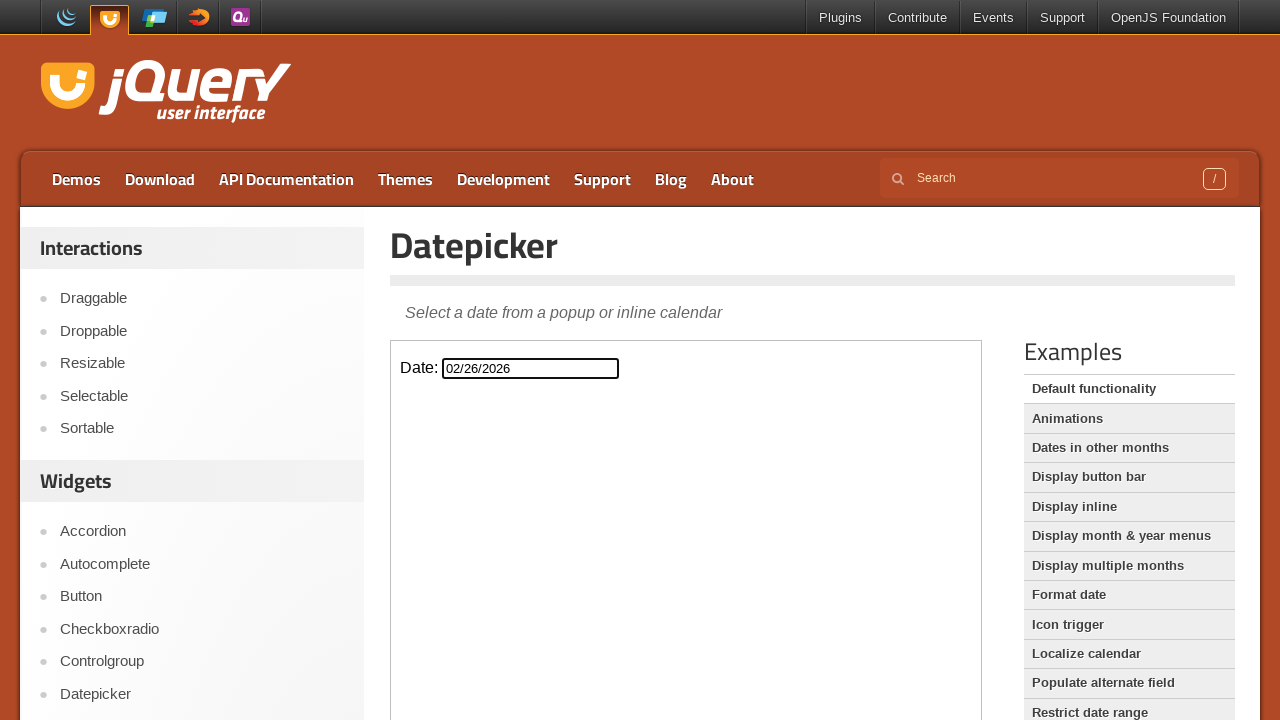